Navigates to an OpenSea NFT collection page, then iterates through 5 individual NFT asset pages clicking a button on each page (likely a refresh/reload metadata button).

Starting URL: https://opensea.io/collection/donutshop

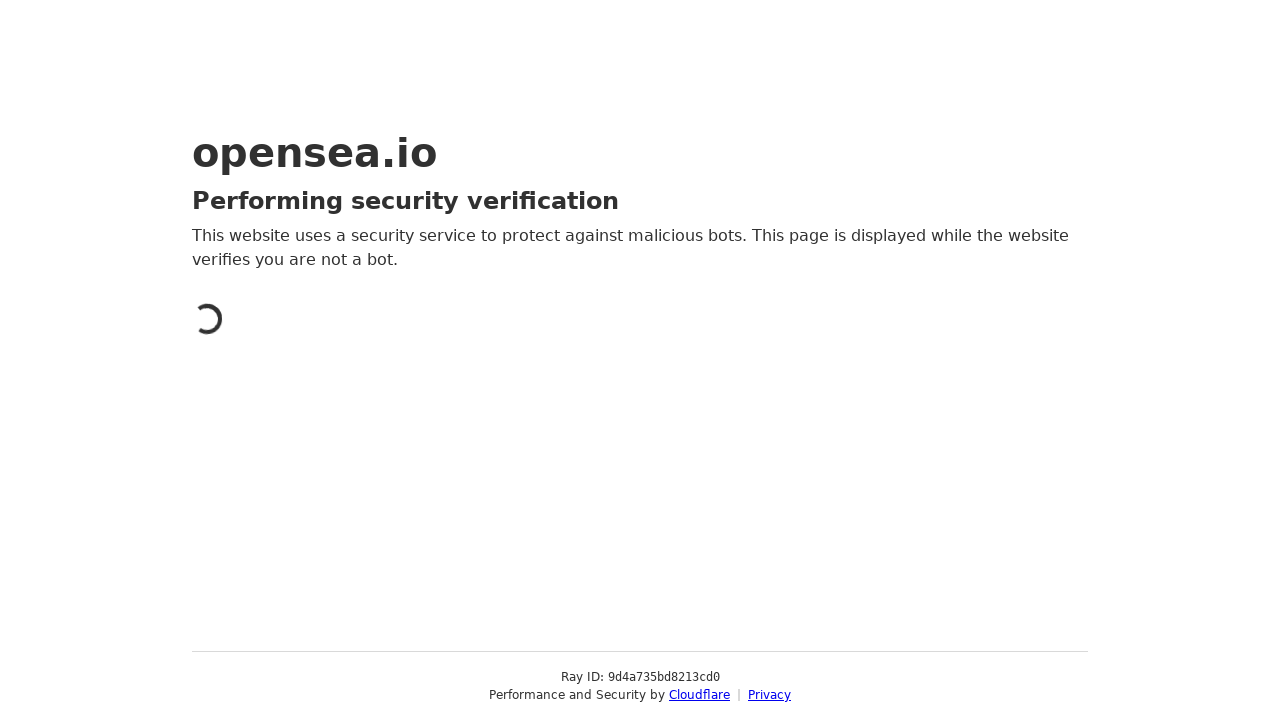

Collection page loaded (networkidle)
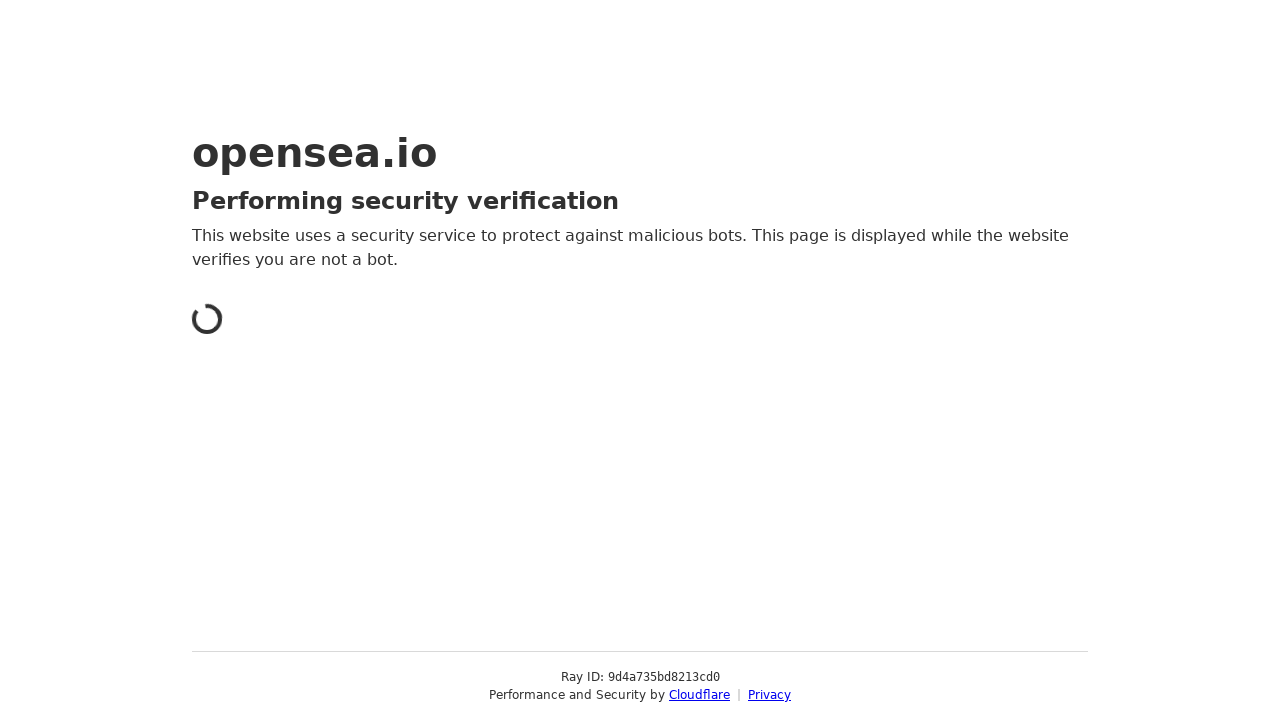

Navigated to NFT asset #0
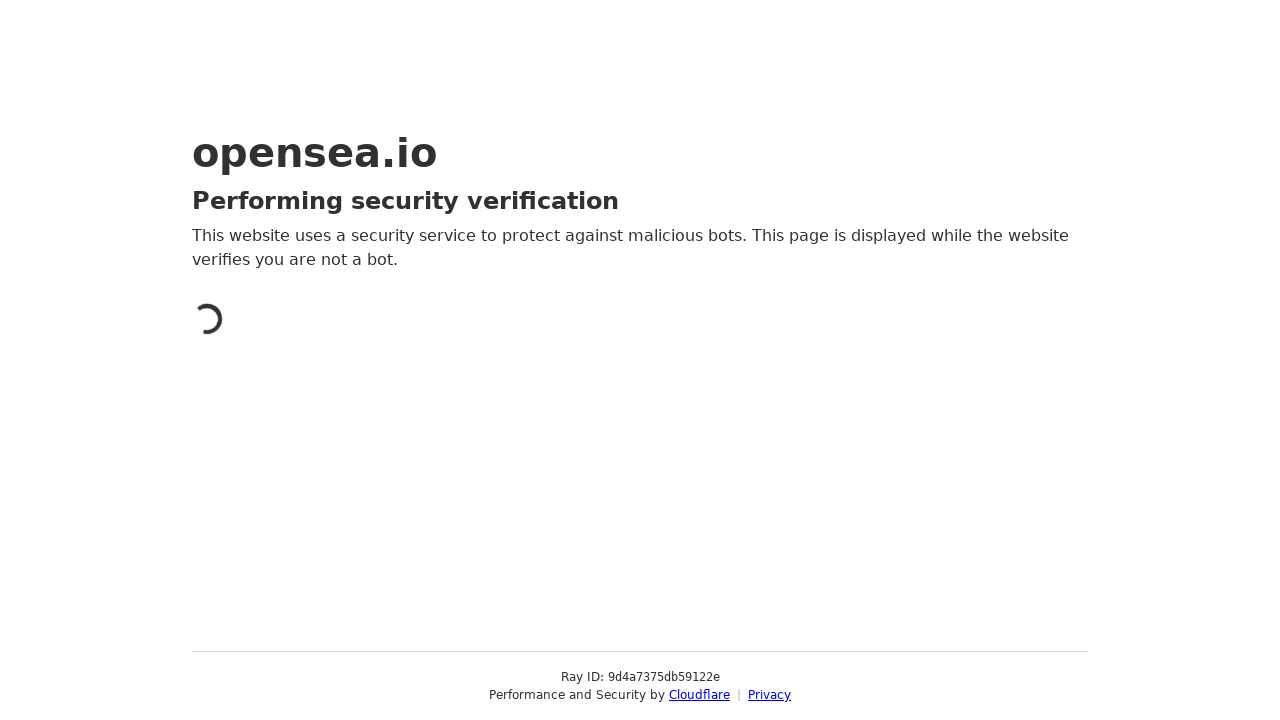

NFT asset #0 page loaded (networkidle)
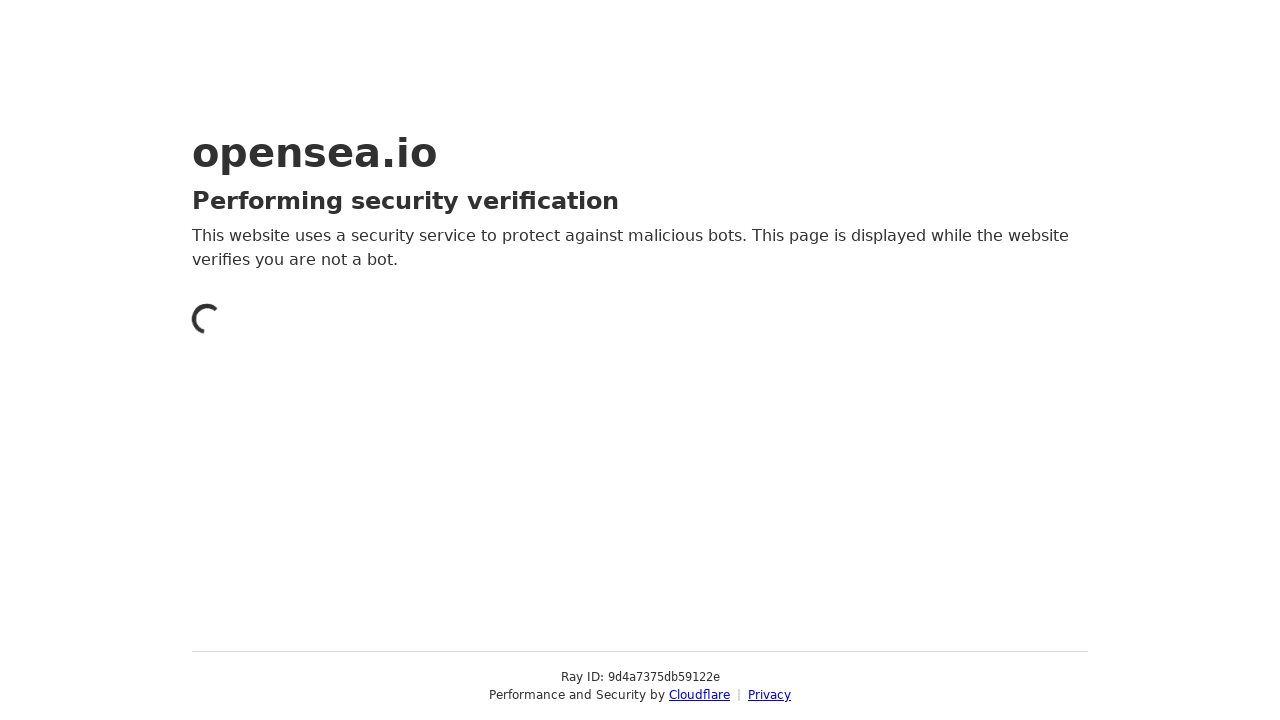

Button not found on NFT asset #0, continuing to next asset on xpath=//*[@id="main"]/div/div/div/div[1]/div/div[1]/div[2]/section[1]/div[1]/div
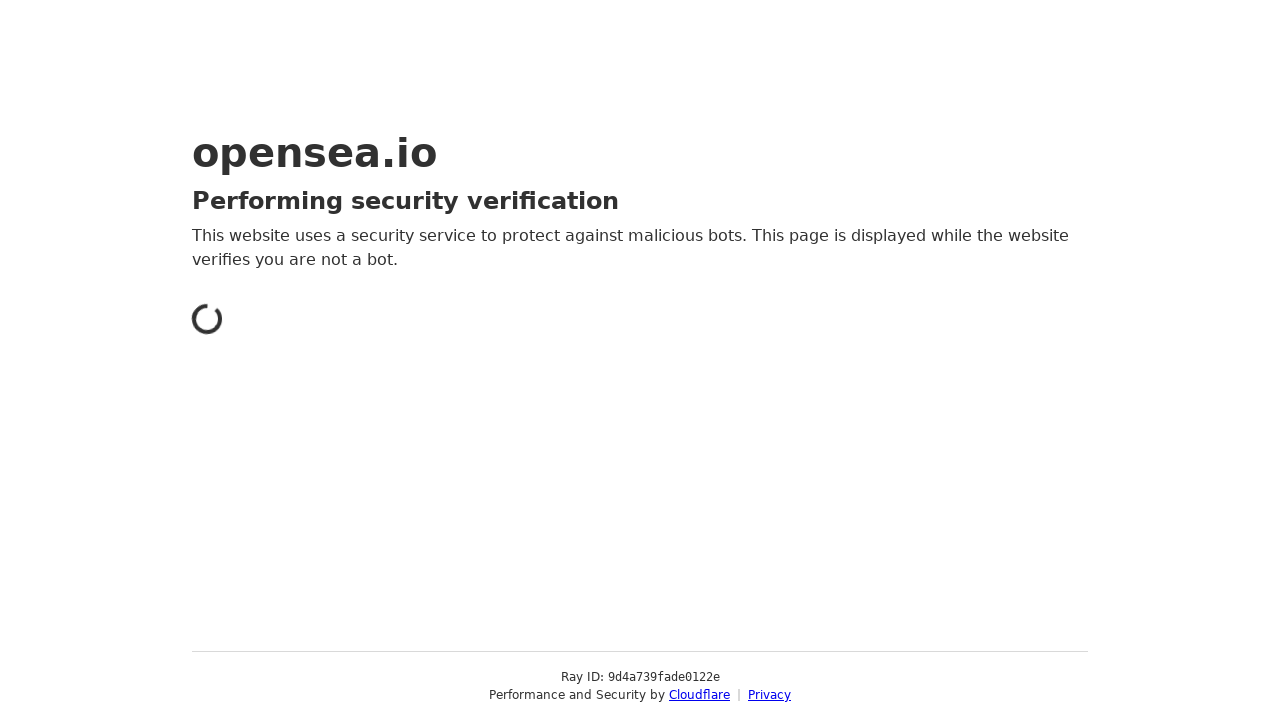

Navigated to NFT asset #1
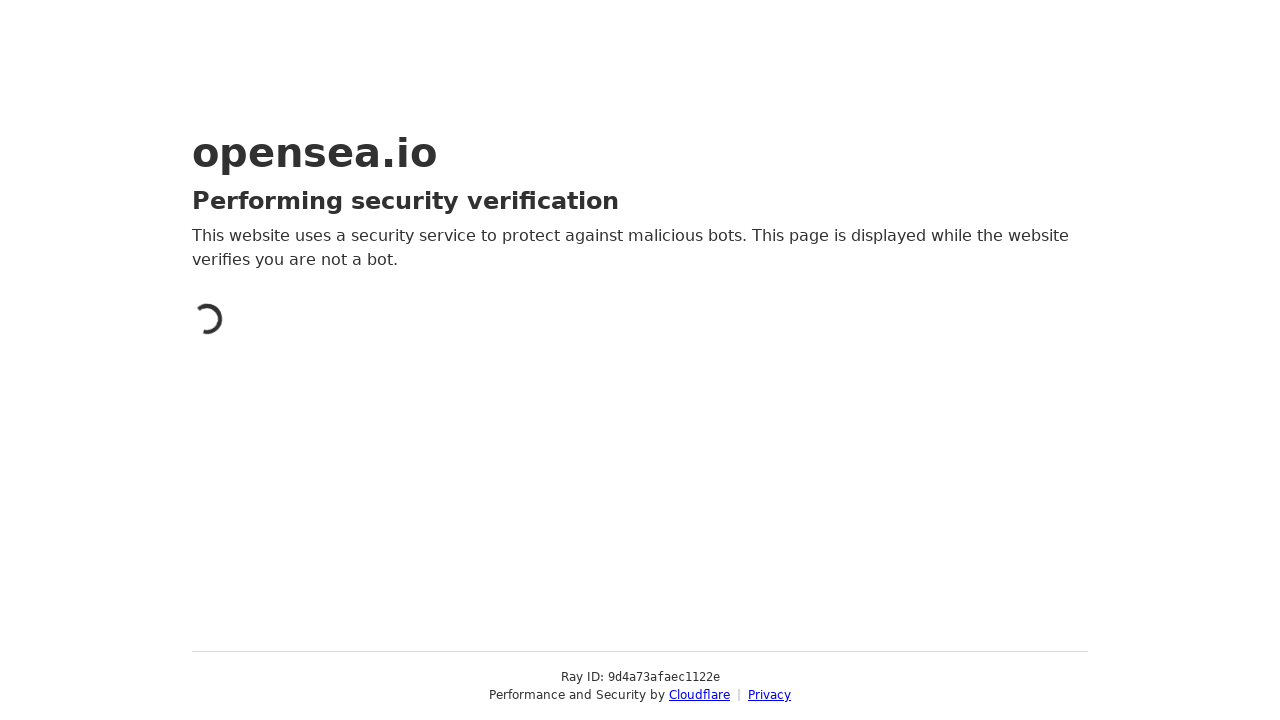

NFT asset #1 page loaded (networkidle)
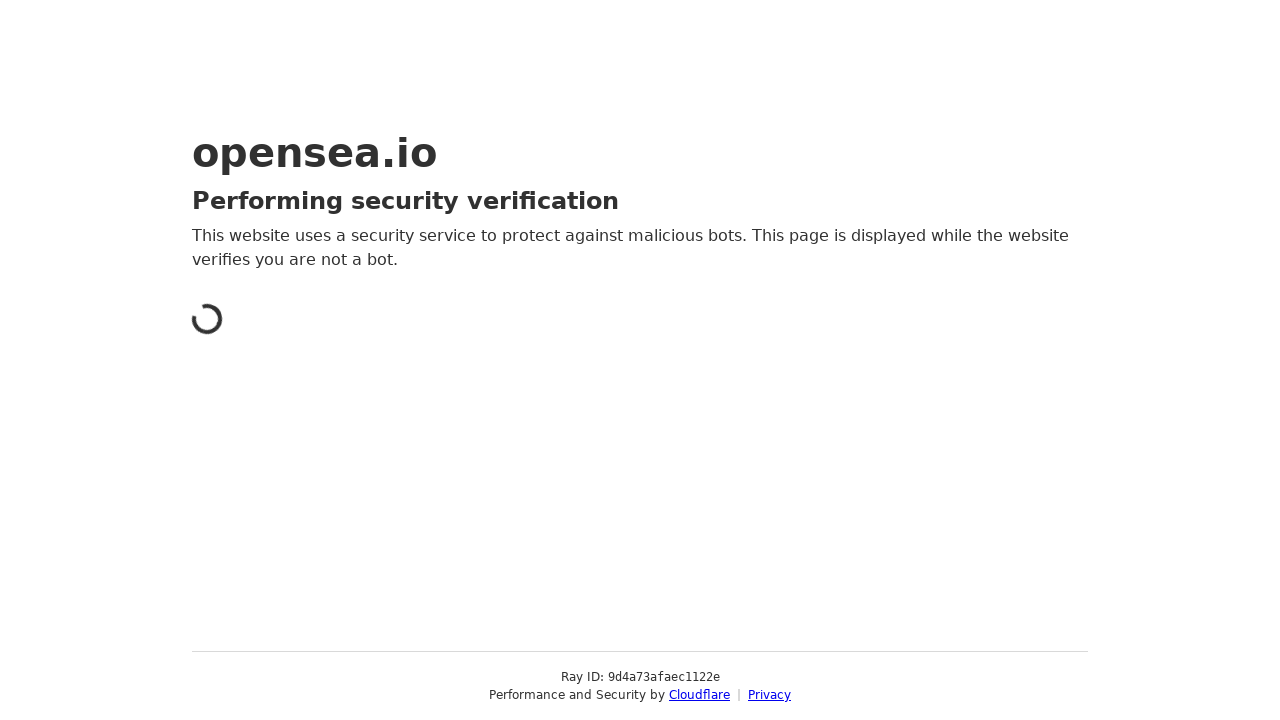

Button not found on NFT asset #1, continuing to next asset on xpath=//*[@id="main"]/div/div/div/div[1]/div/div[1]/div[2]/section[1]/div[1]/div
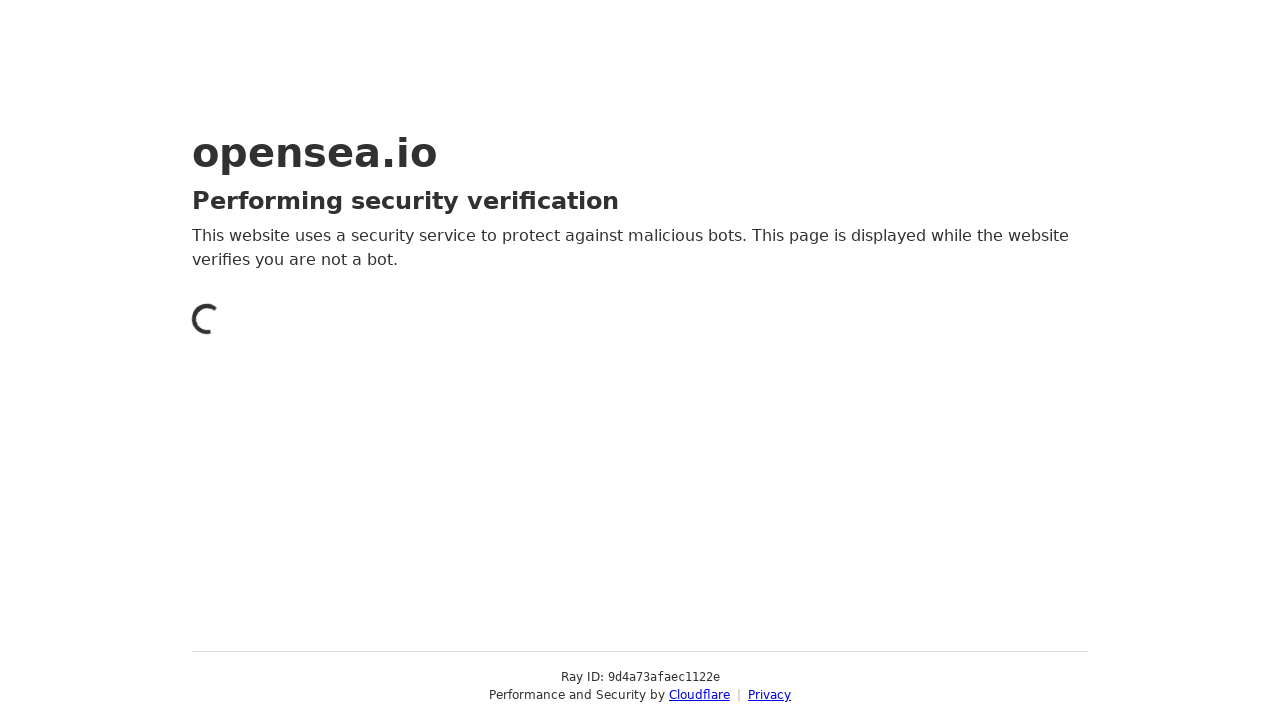

Navigated to NFT asset #2
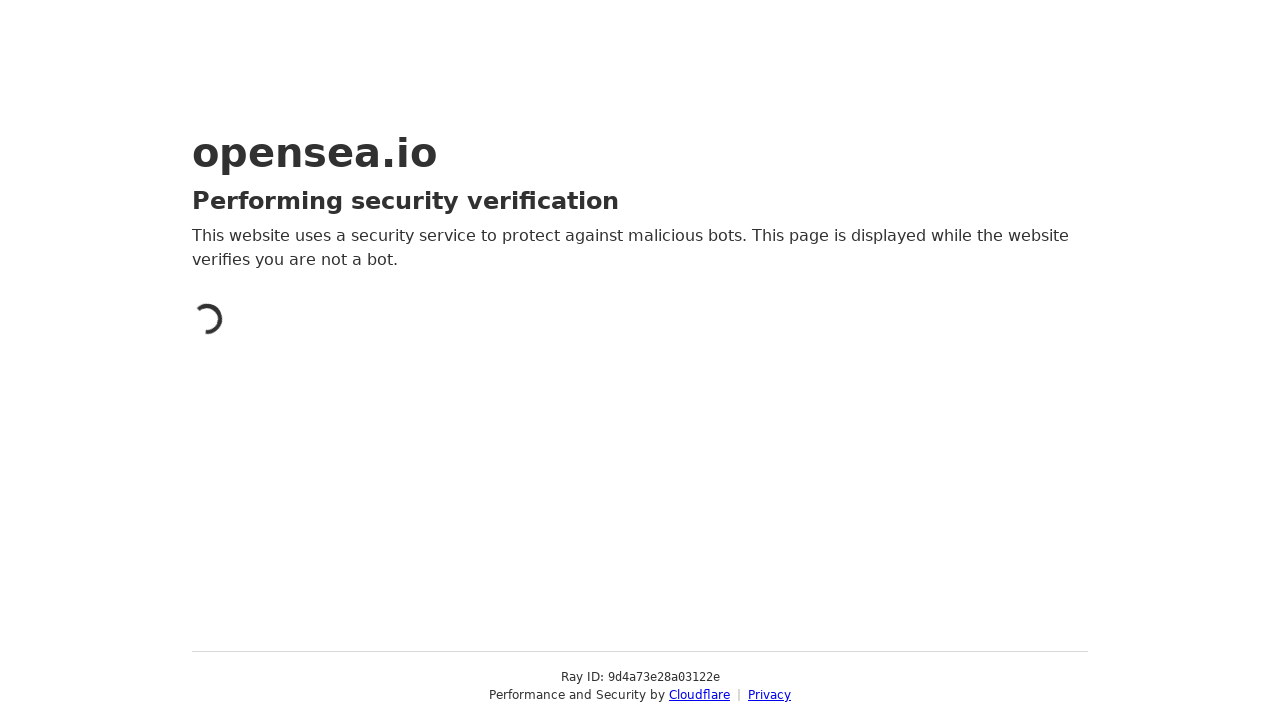

NFT asset #2 page loaded (networkidle)
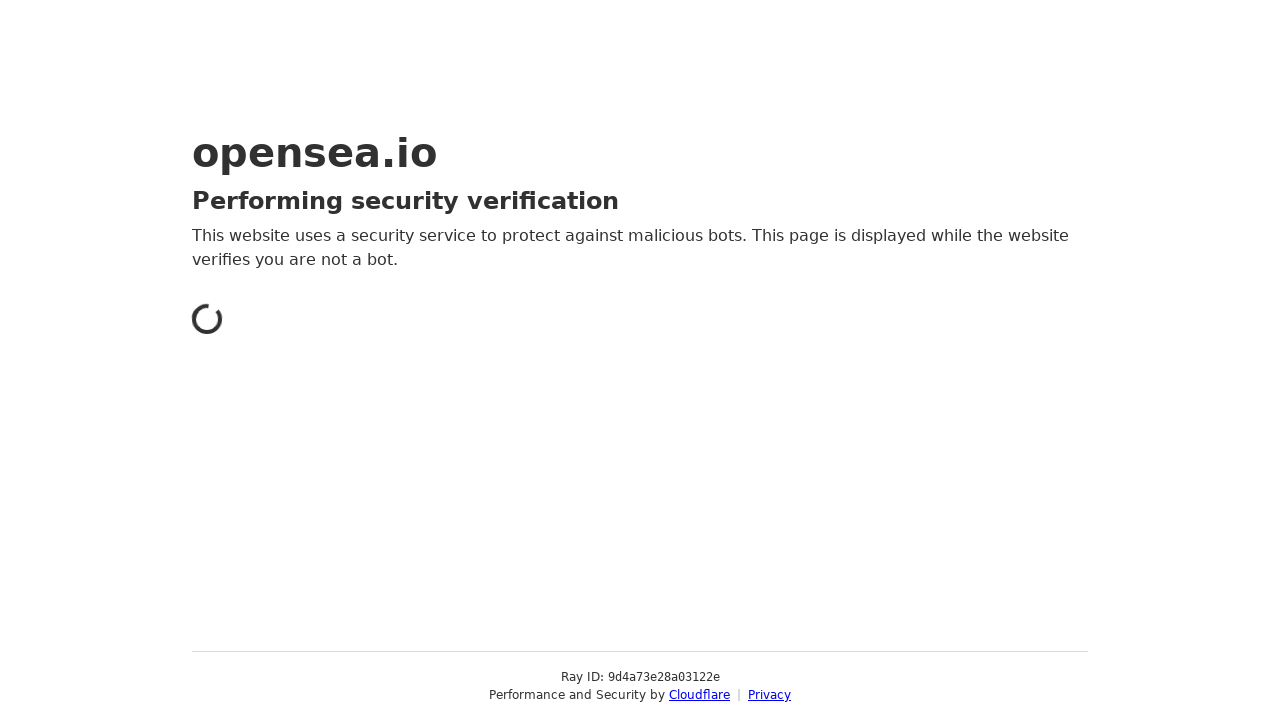

Button not found on NFT asset #2, continuing to next asset on xpath=//*[@id="main"]/div/div/div/div[1]/div/div[1]/div[2]/section[1]/div[1]/div
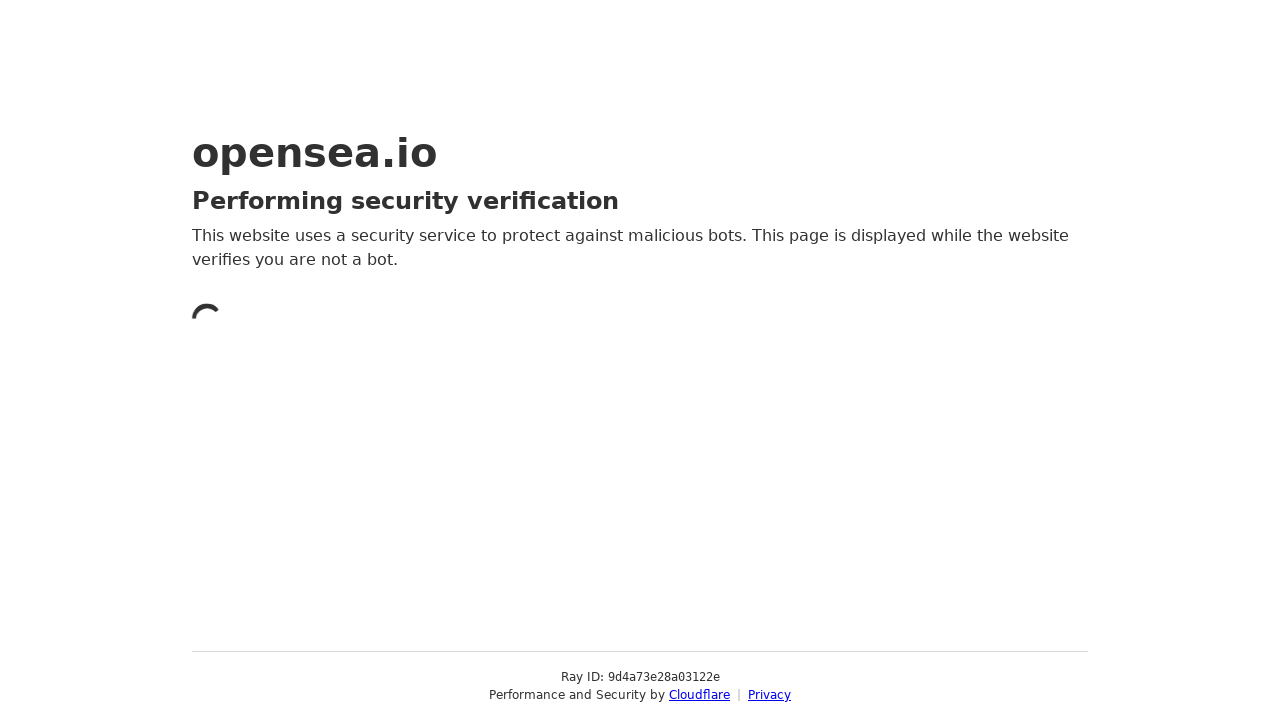

Navigated to NFT asset #3
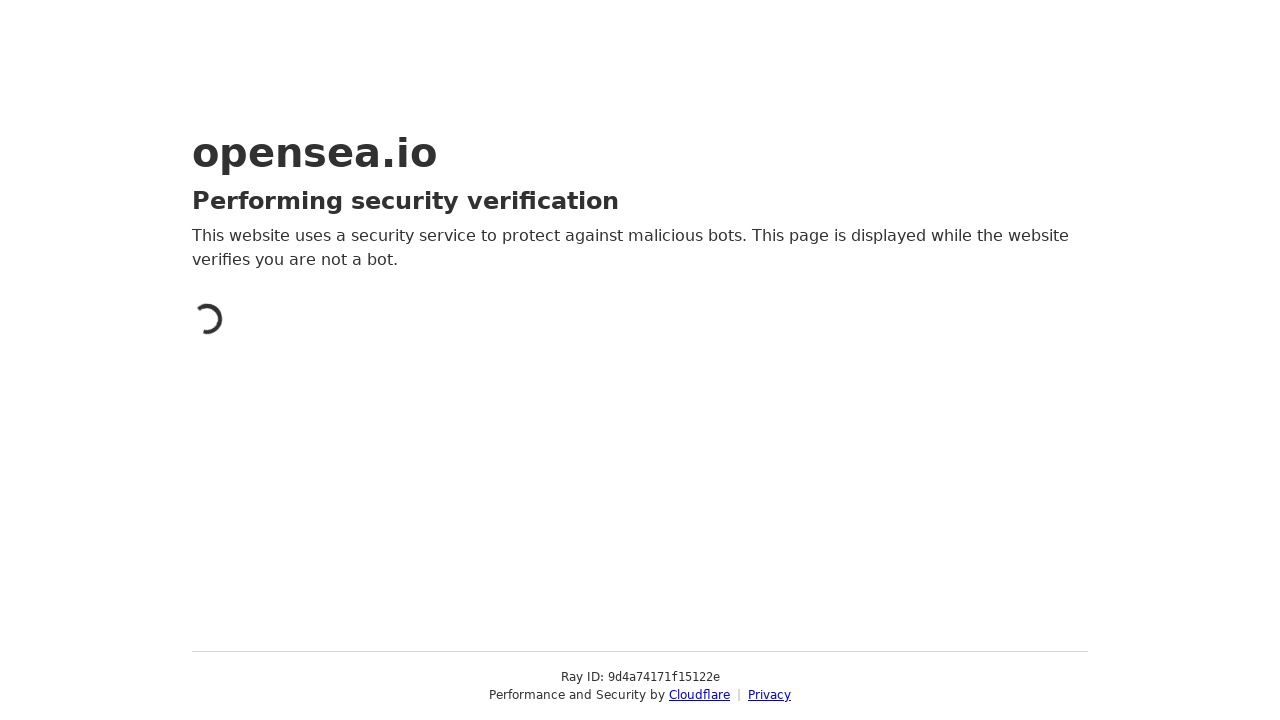

NFT asset #3 page loaded (networkidle)
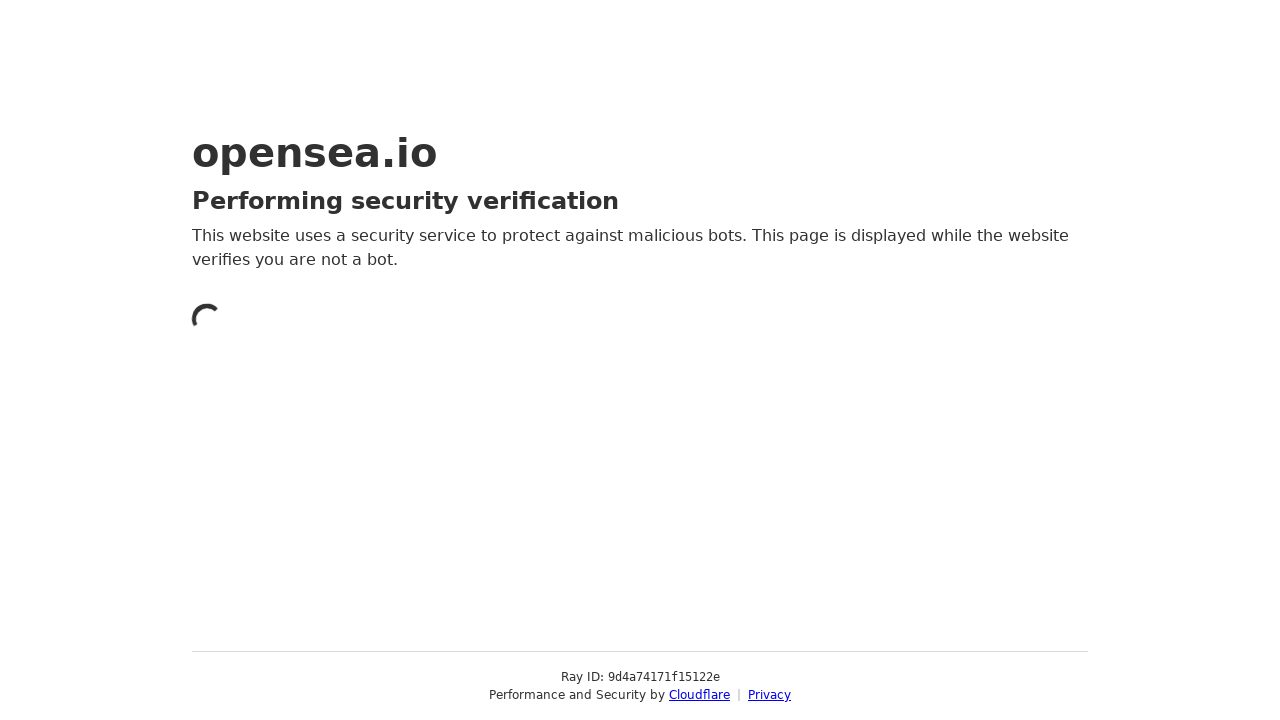

Button not found on NFT asset #3, continuing to next asset on xpath=//*[@id="main"]/div/div/div/div[1]/div/div[1]/div[2]/section[1]/div[1]/div
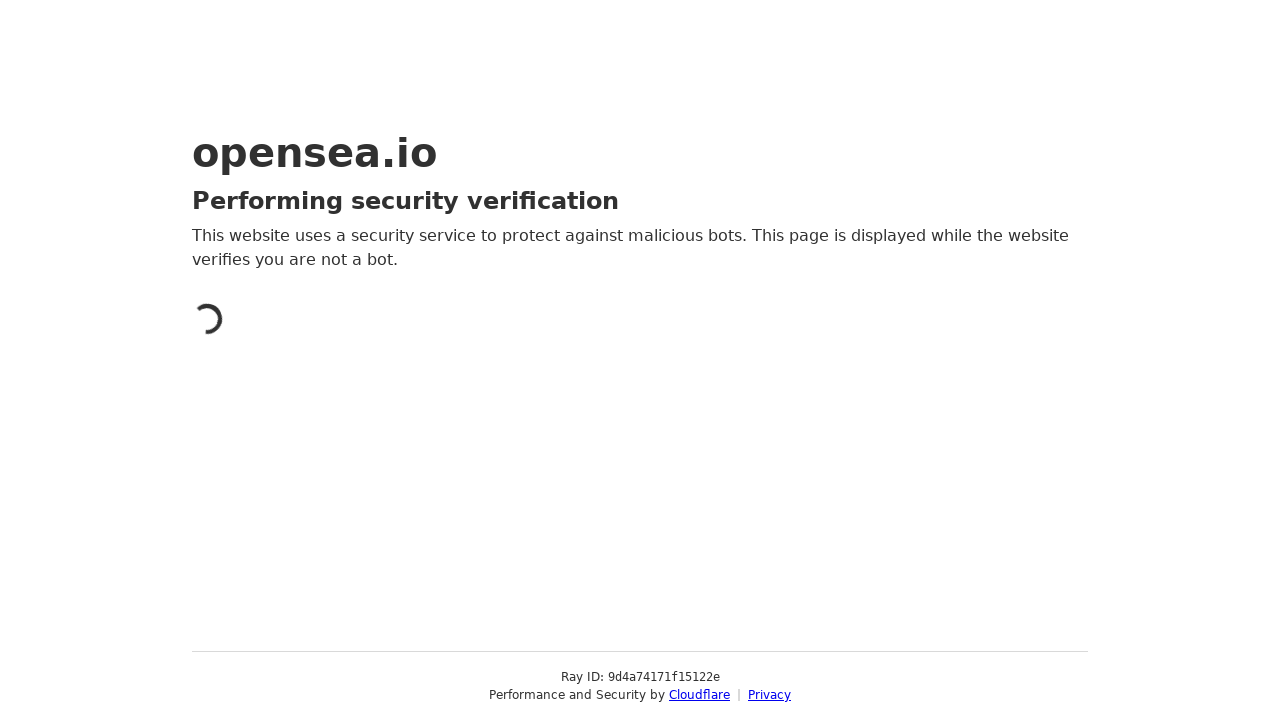

Navigated to NFT asset #4
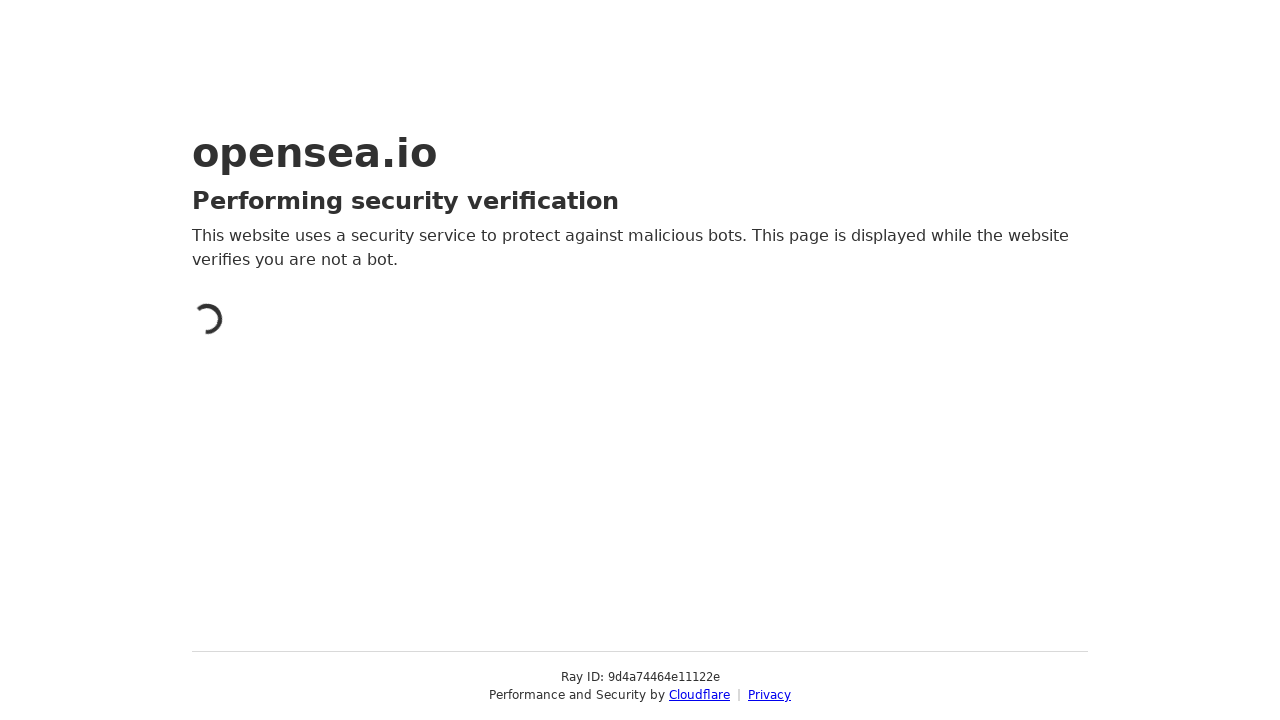

NFT asset #4 page loaded (networkidle)
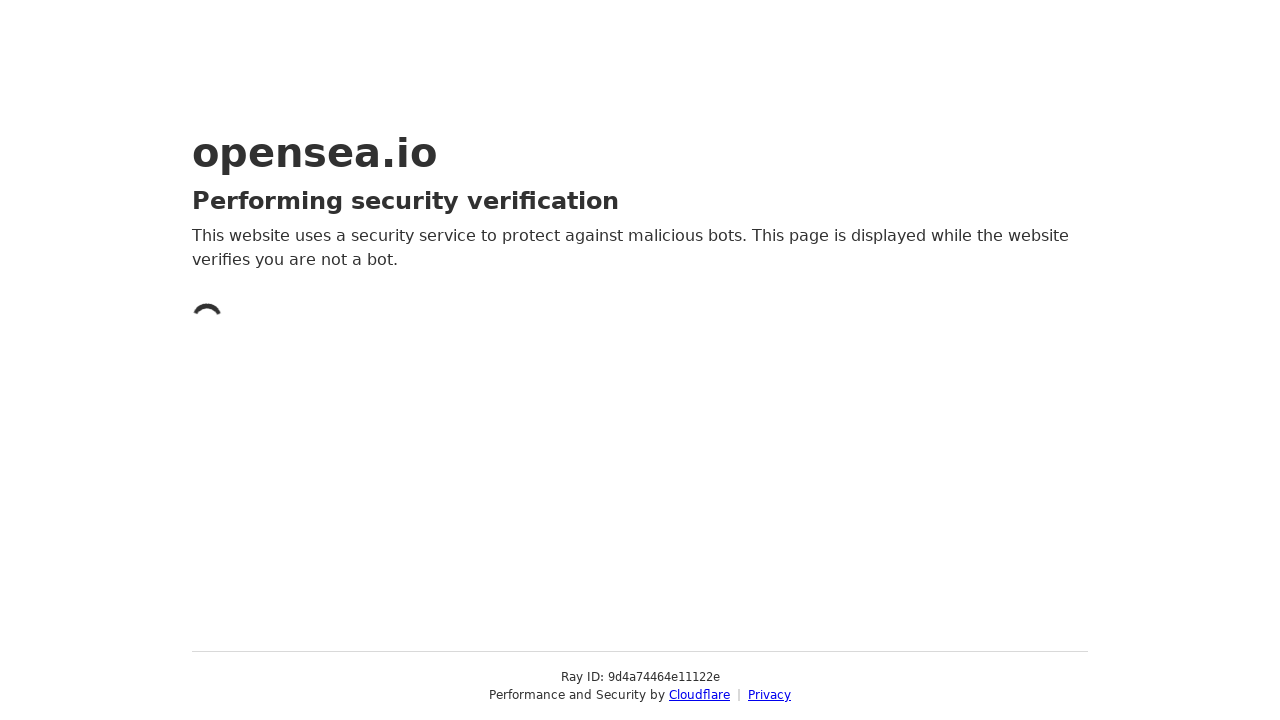

Button not found on NFT asset #4, continuing to next asset on xpath=//*[@id="main"]/div/div/div/div[1]/div/div[1]/div[2]/section[1]/div[1]/div
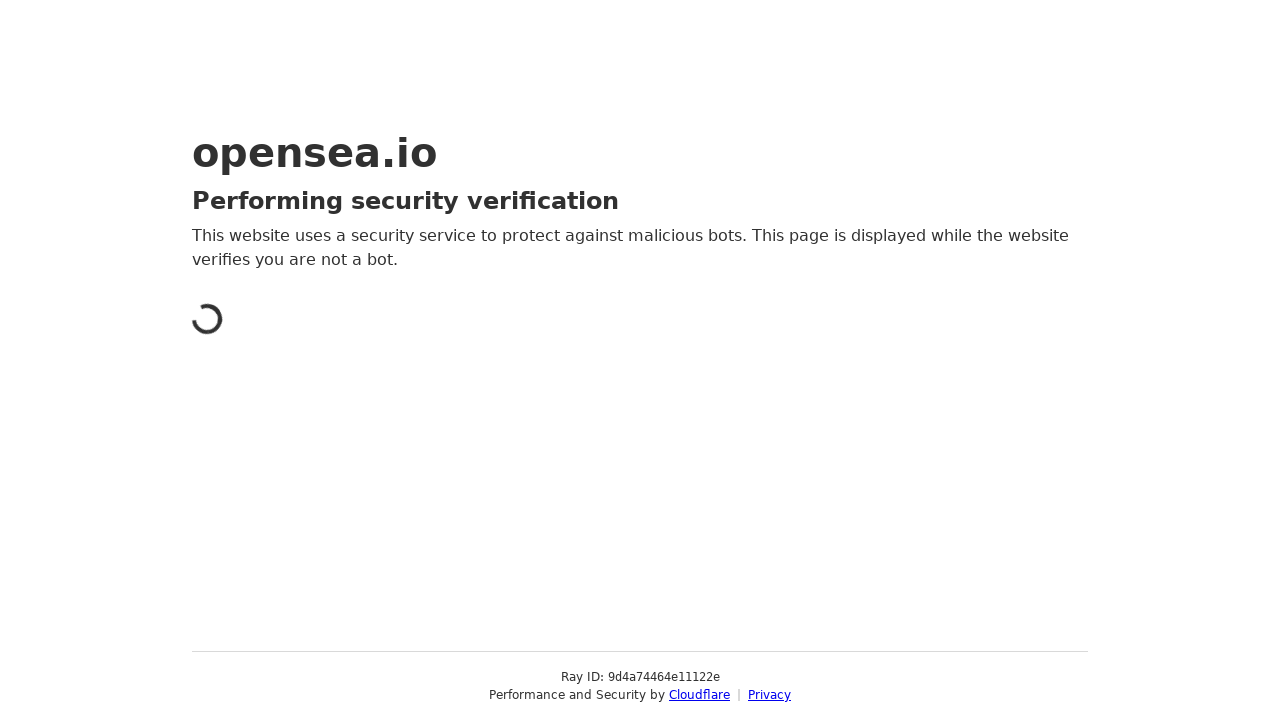

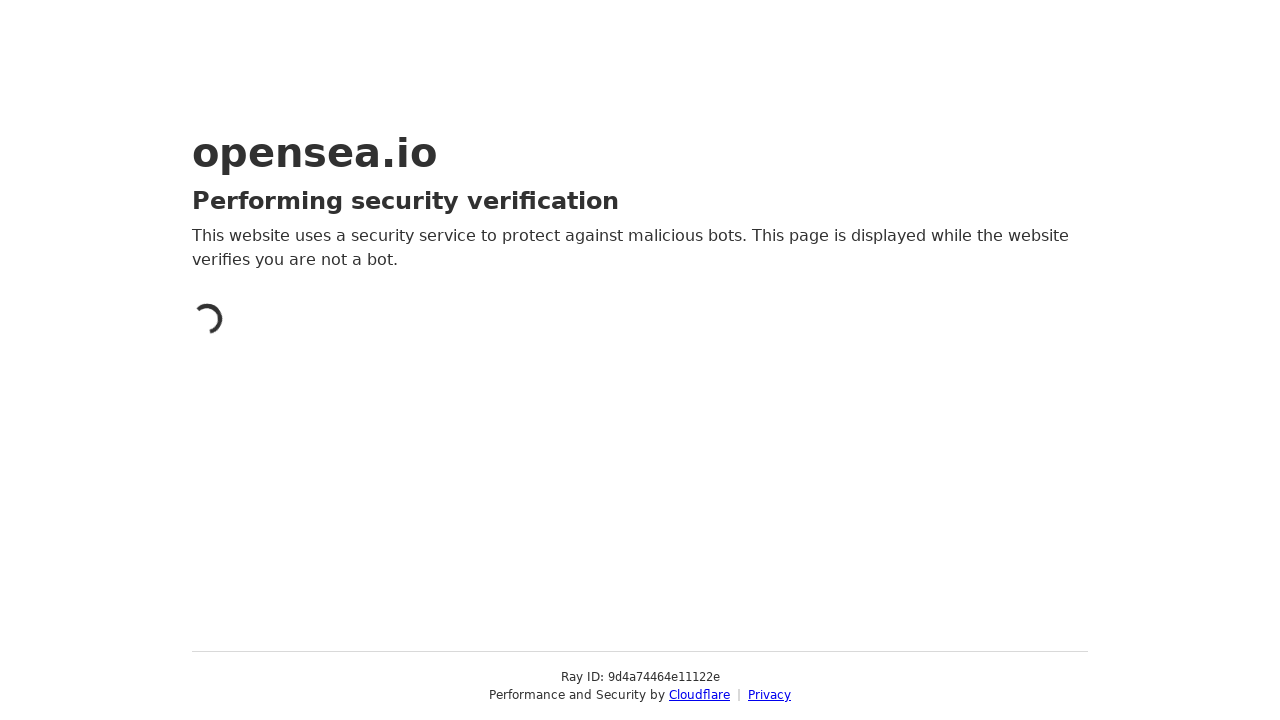